Explores AWS OpenSearch Service configuration options in the AWS Pricing Calculator by mapping all radio buttons and input fields, clicking through radio button options to observe UI changes.

Starting URL: https://calculator.aws/#/addService

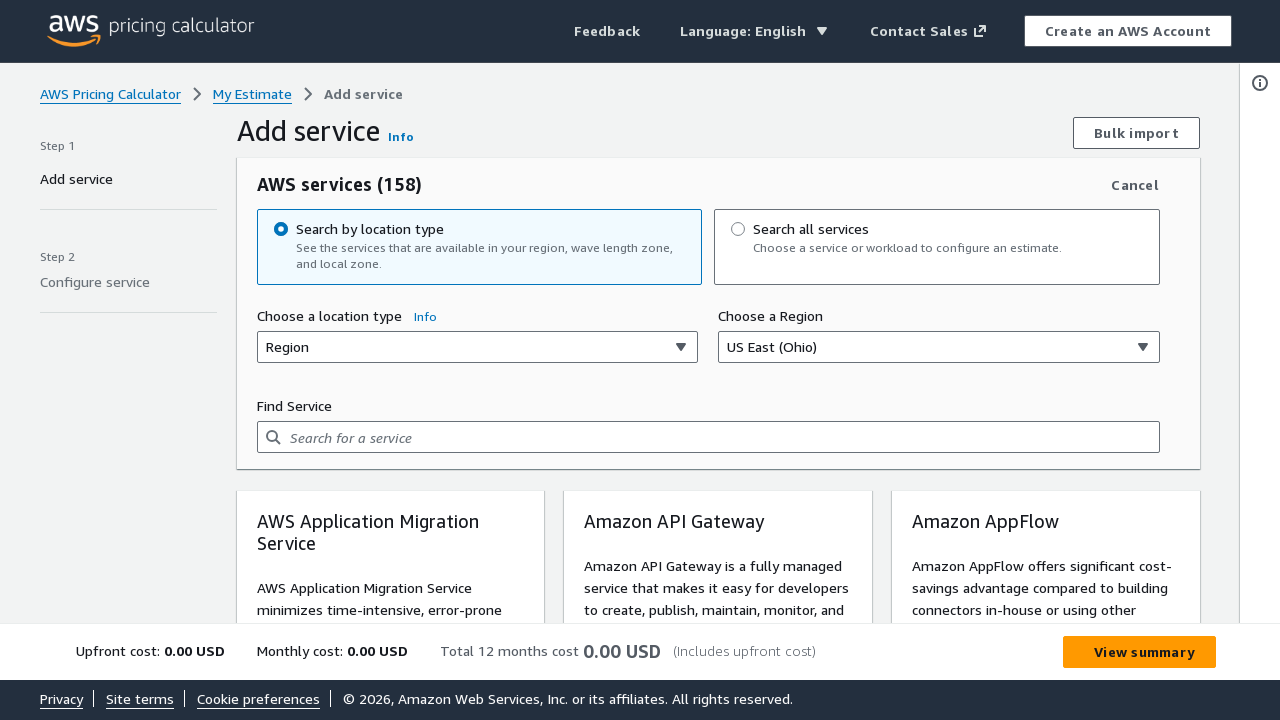

Waited 3 seconds for service selection page to load
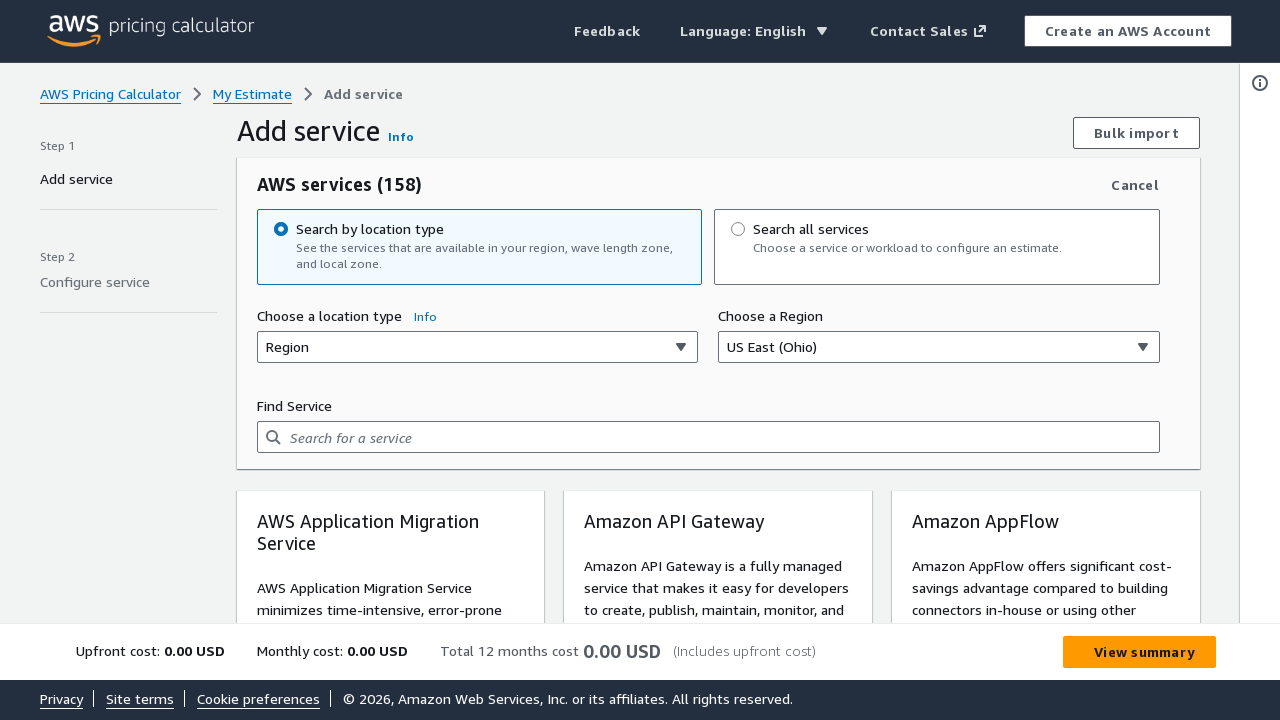

Located the 'Configure Amazon OpenSearch Service' button
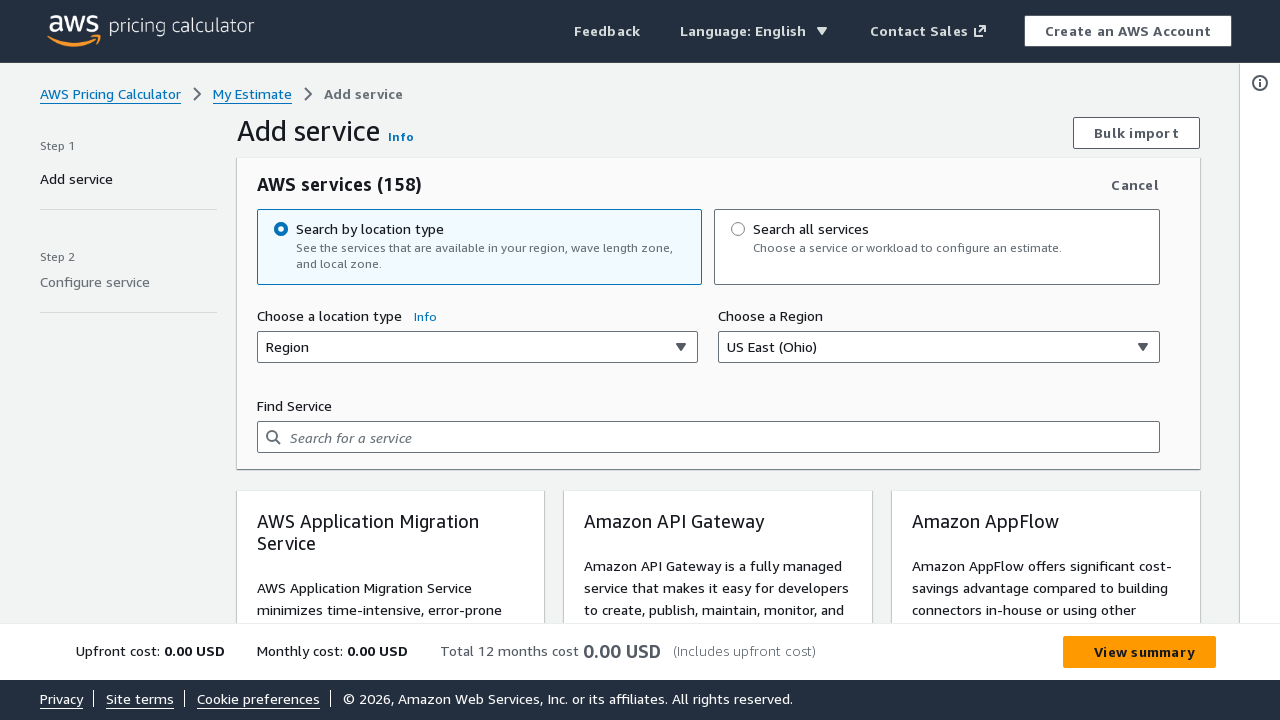

Clicked the 'Configure Amazon OpenSearch Service' button at (1123, 343) on button[aria-label='Configure Amazon OpenSearch Service'] >> nth=0
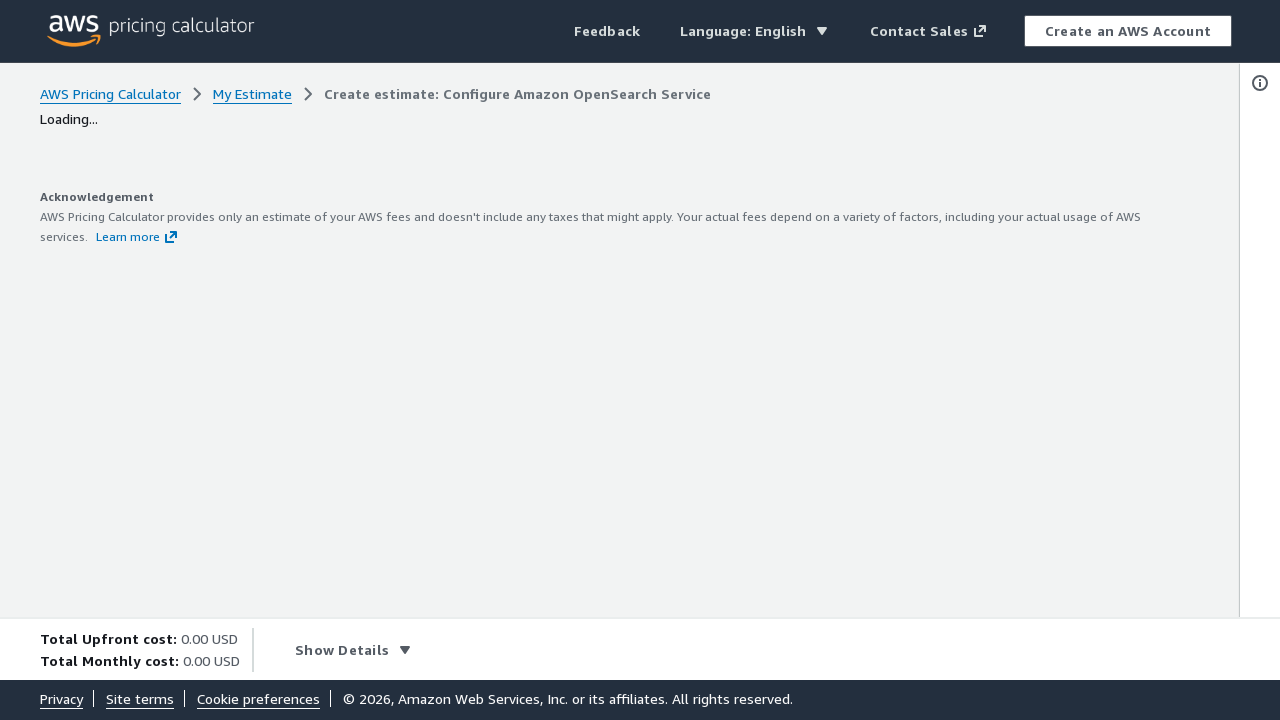

Waited 3 seconds for OpenSearch configuration page to load
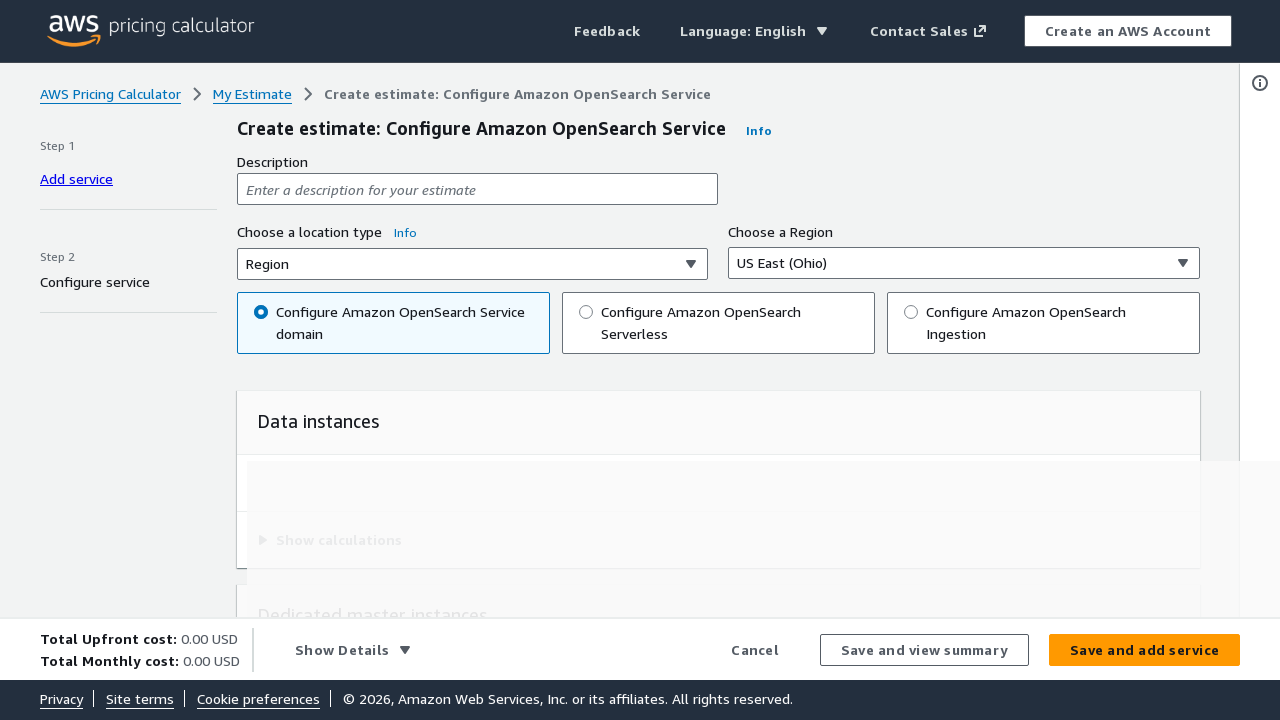

Located 3 radio buttons on the page
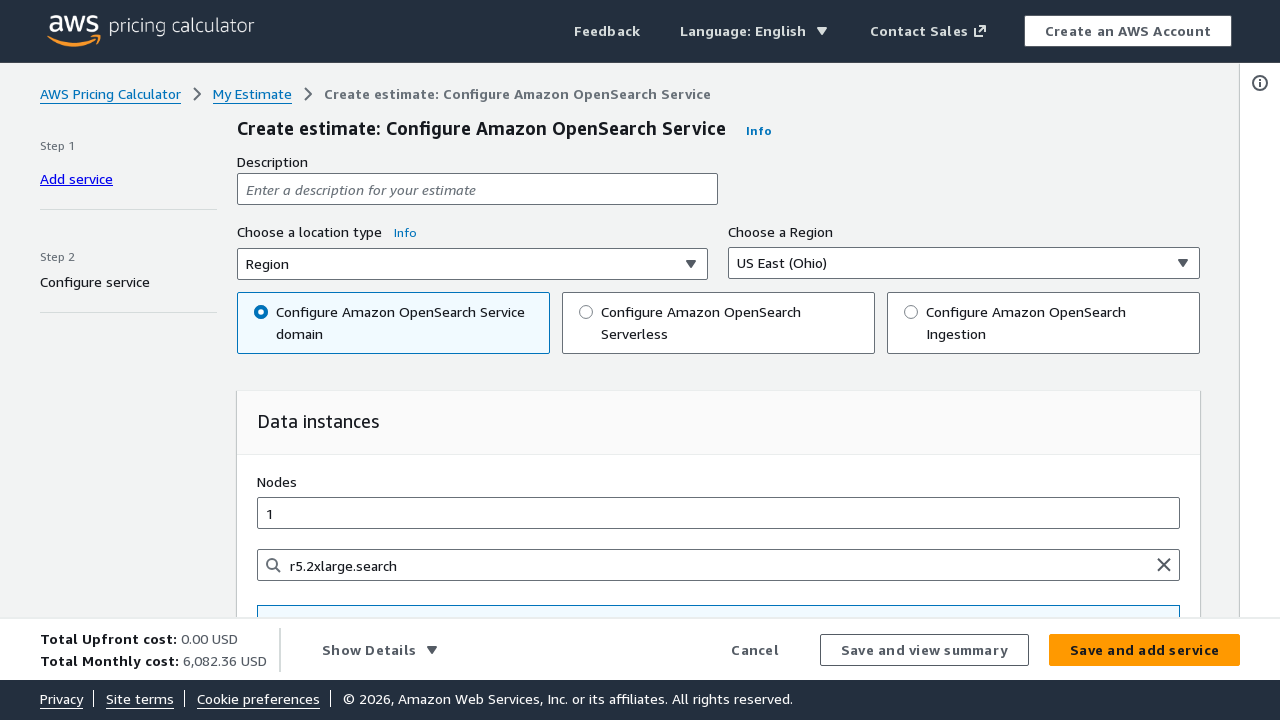

Mapped radio buttons into 1 groups
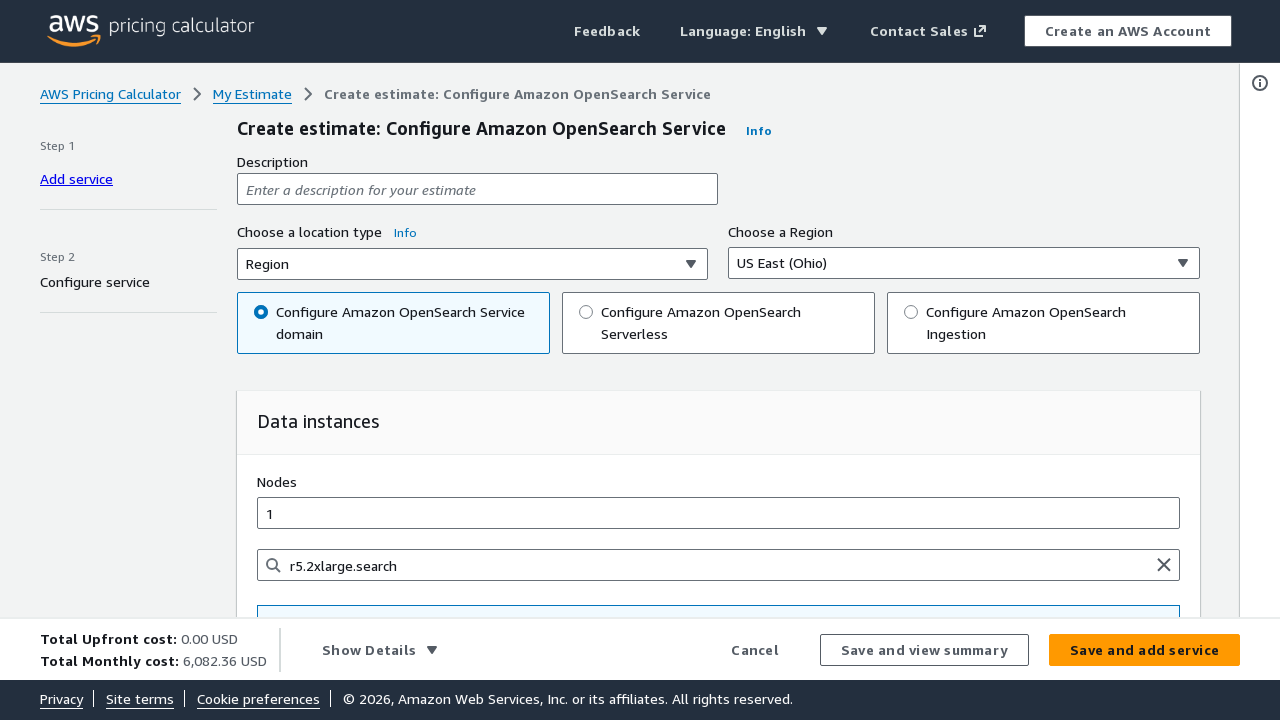

Clicked radio button 'awsui-tiles-1117-1772497877174-349' with value 'elasticSearchService' at (261, 312) on input[type='radio'][name='awsui-tiles-1117-1772497877174-349'][value='elasticSea
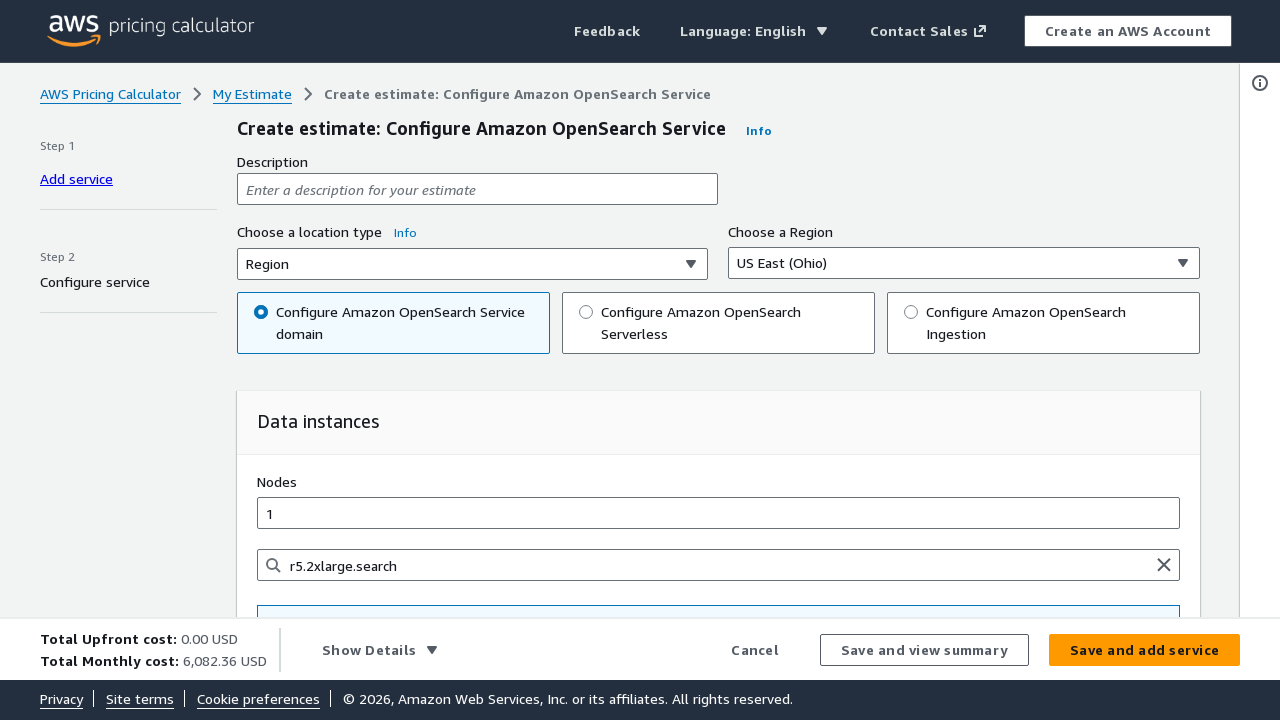

Waited 1.5 seconds for UI changes after clicking radio button 'awsui-tiles-1117-1772497877174-349'
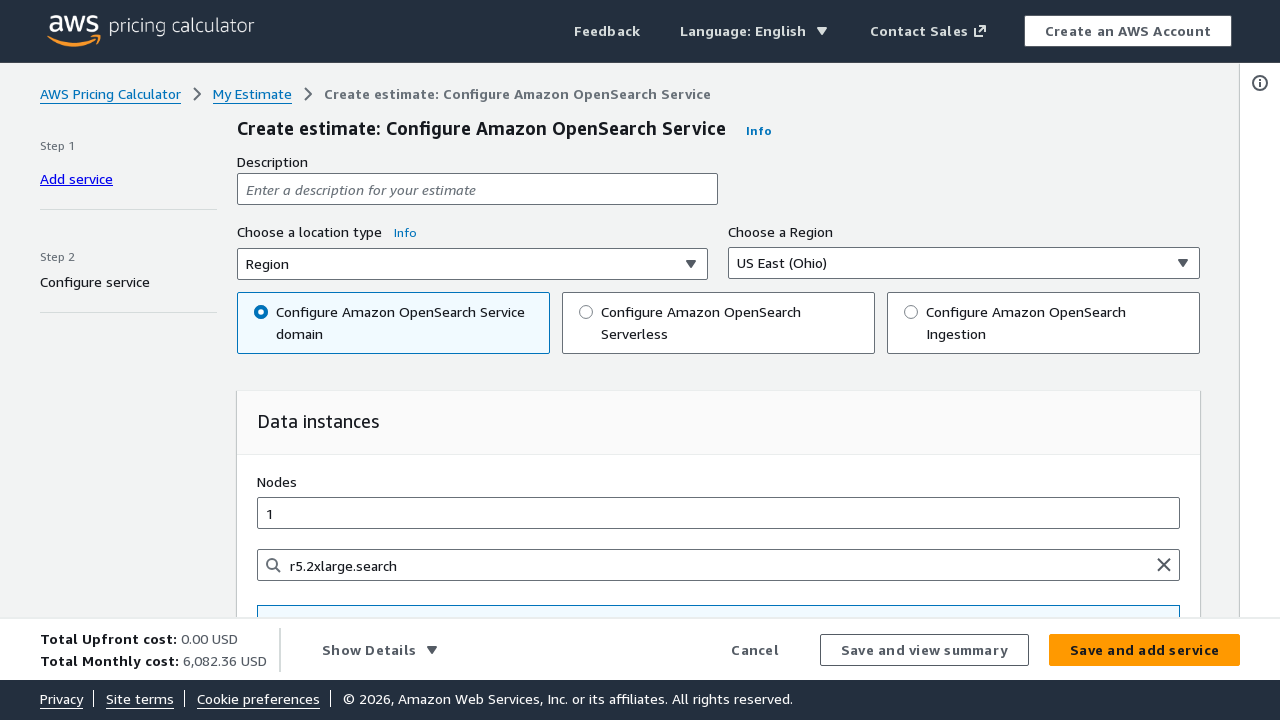

Clicked radio button 'awsui-tiles-1117-1772497877174-349' with value 'elasticSearchService-serverlesss' at (586, 312) on input[type='radio'][name='awsui-tiles-1117-1772497877174-349'][value='elasticSea
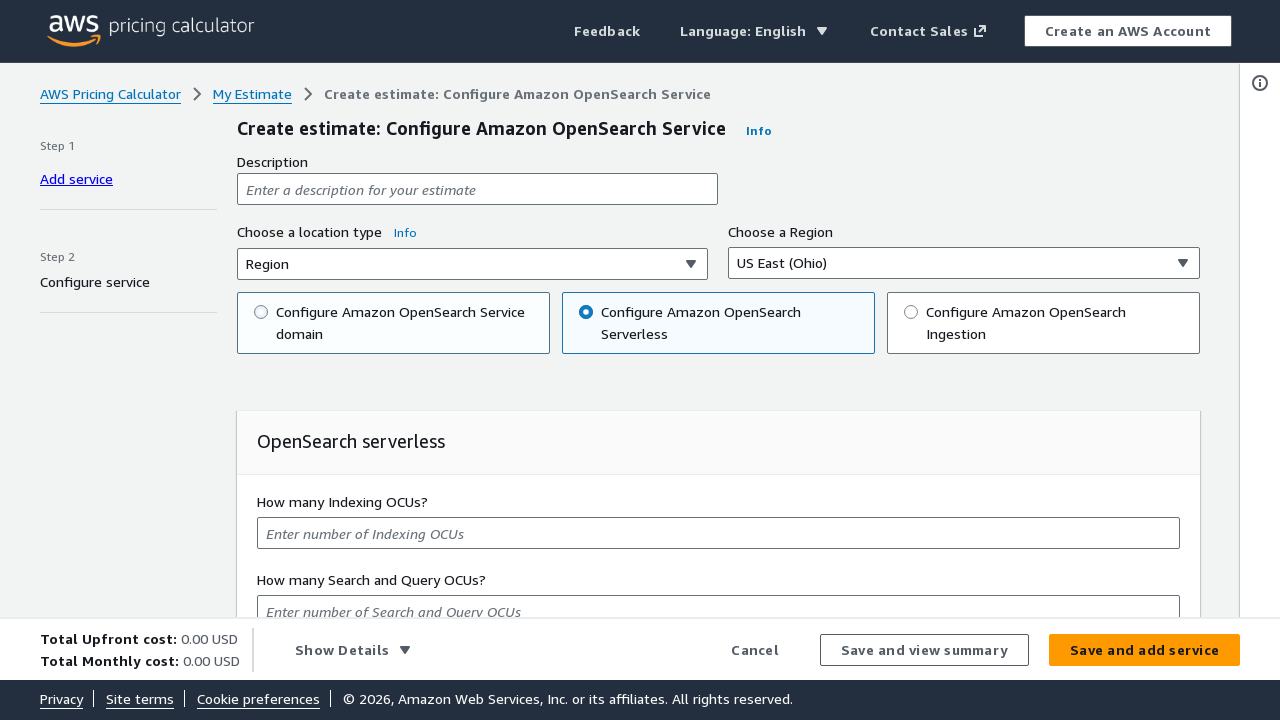

Waited 1.5 seconds for UI changes after clicking radio button 'awsui-tiles-1117-1772497877174-349'
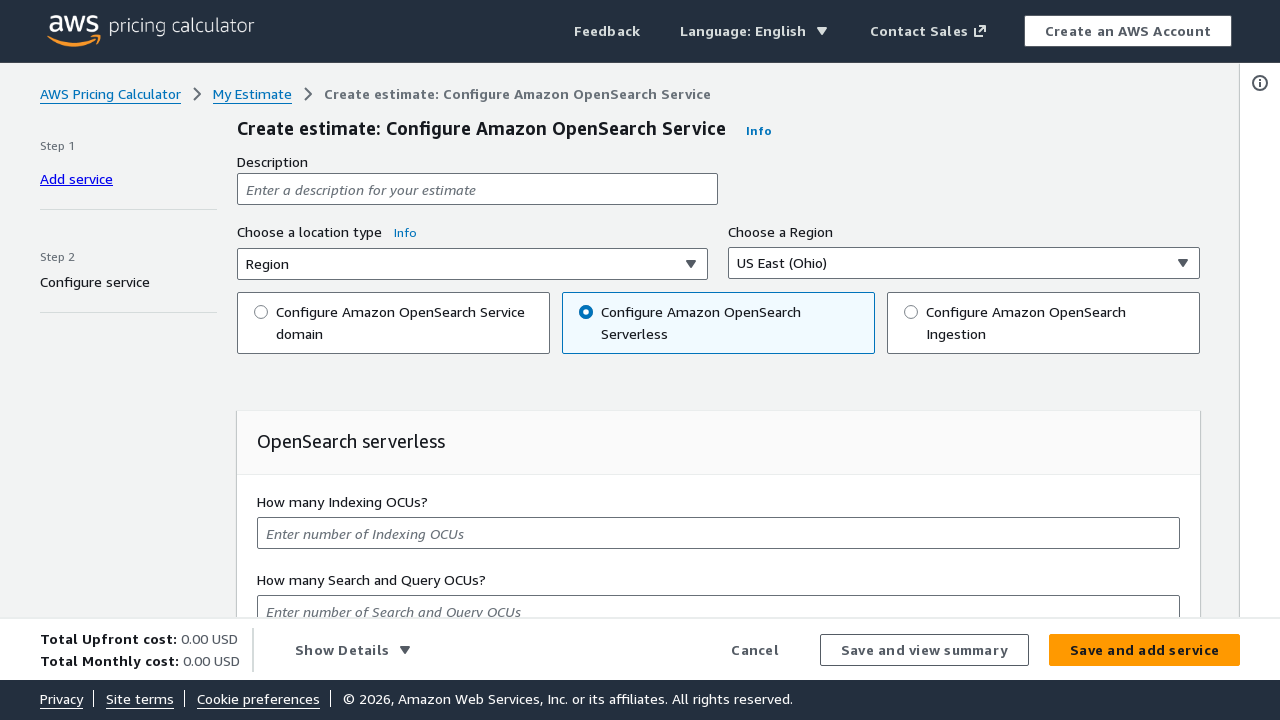

Clicked radio button 'awsui-tiles-1117-1772497877174-349' with value 'elasticSearchService-serverlesss-Ingestion' at (911, 312) on input[type='radio'][name='awsui-tiles-1117-1772497877174-349'][value='elasticSea
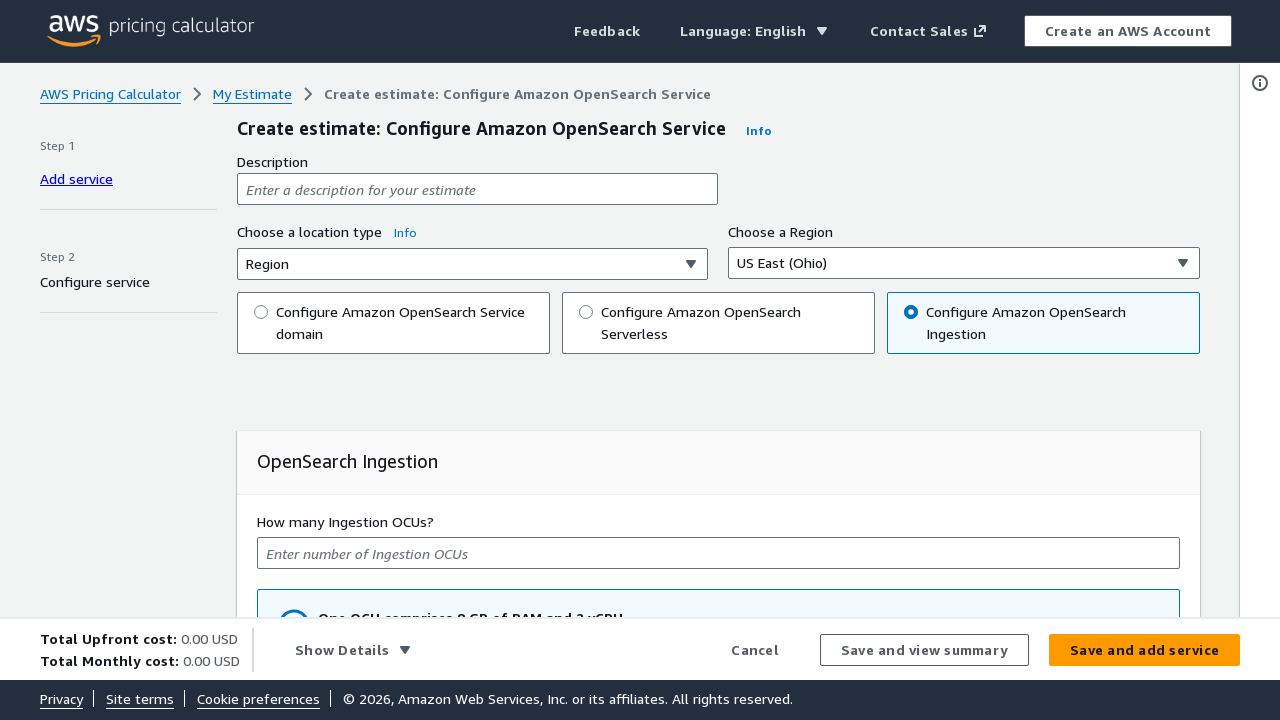

Waited 1.5 seconds for UI changes after clicking radio button 'awsui-tiles-1117-1772497877174-349'
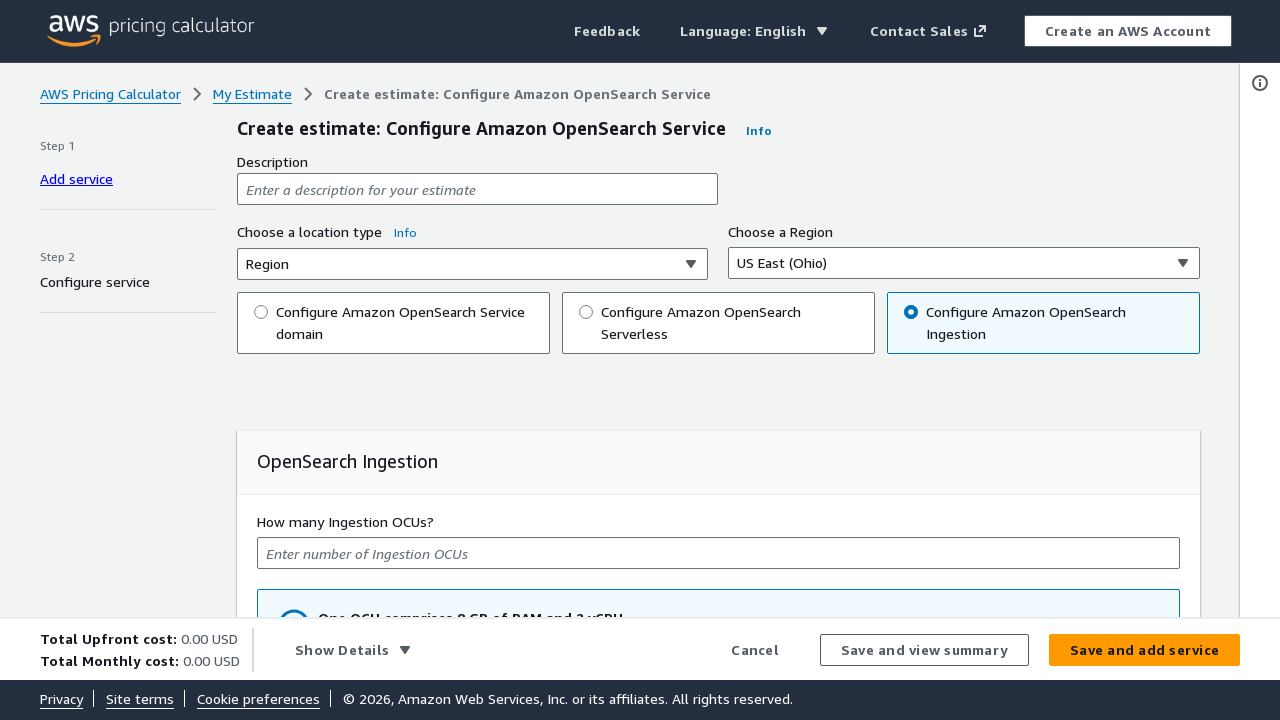

Located 21 text and number input fields on the page
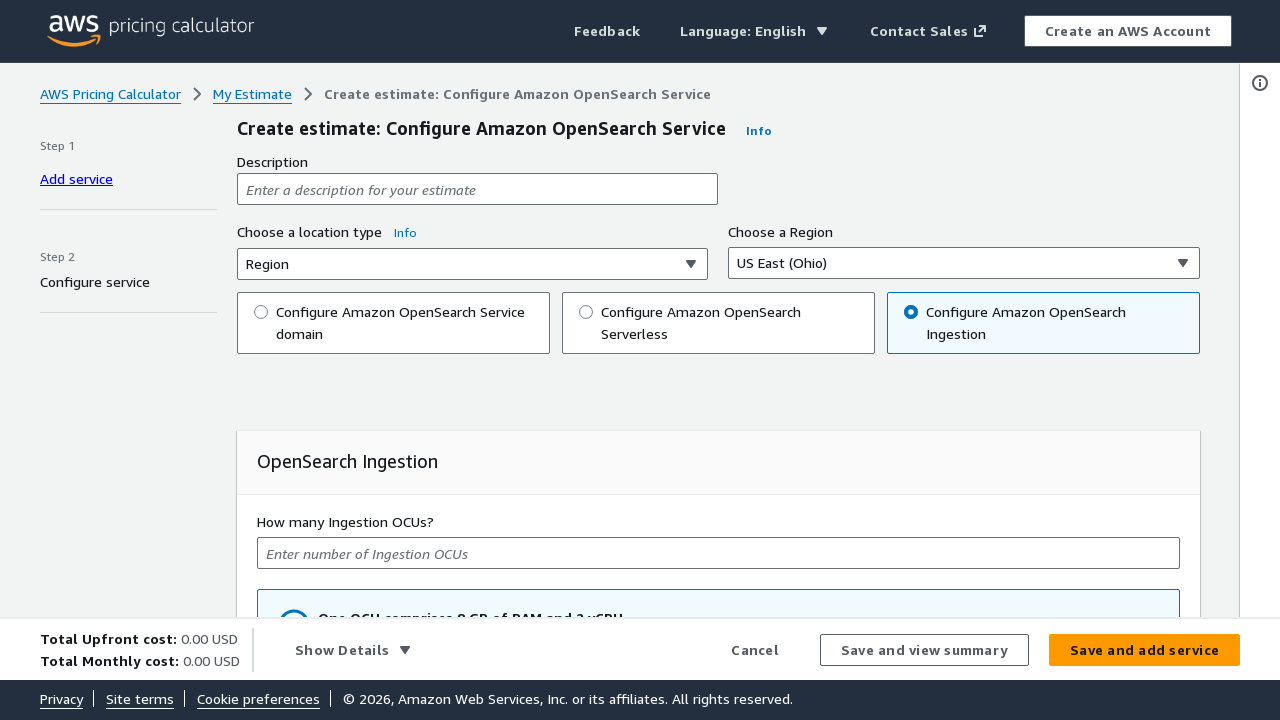

Found visible input field with aria-label 'Description - optional'
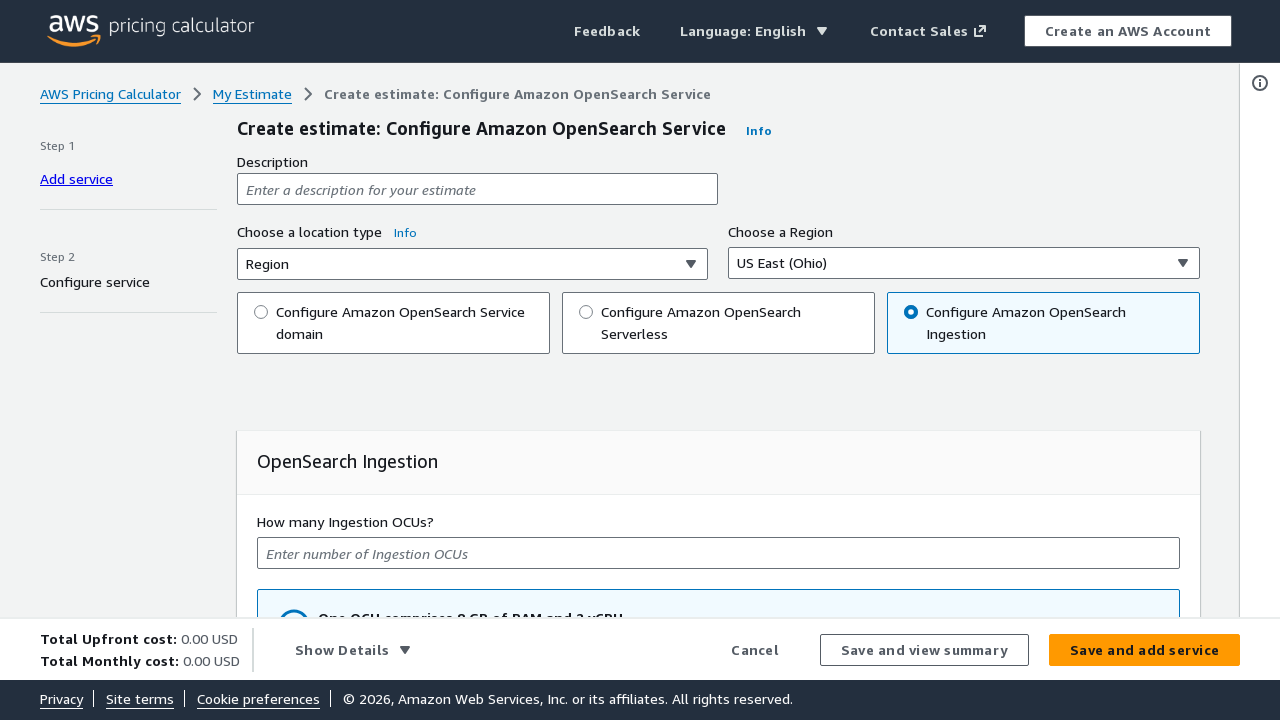

Found visible input field with aria-label 'How many Ingestion OCUs? Enter number of Ingestion OCUs'
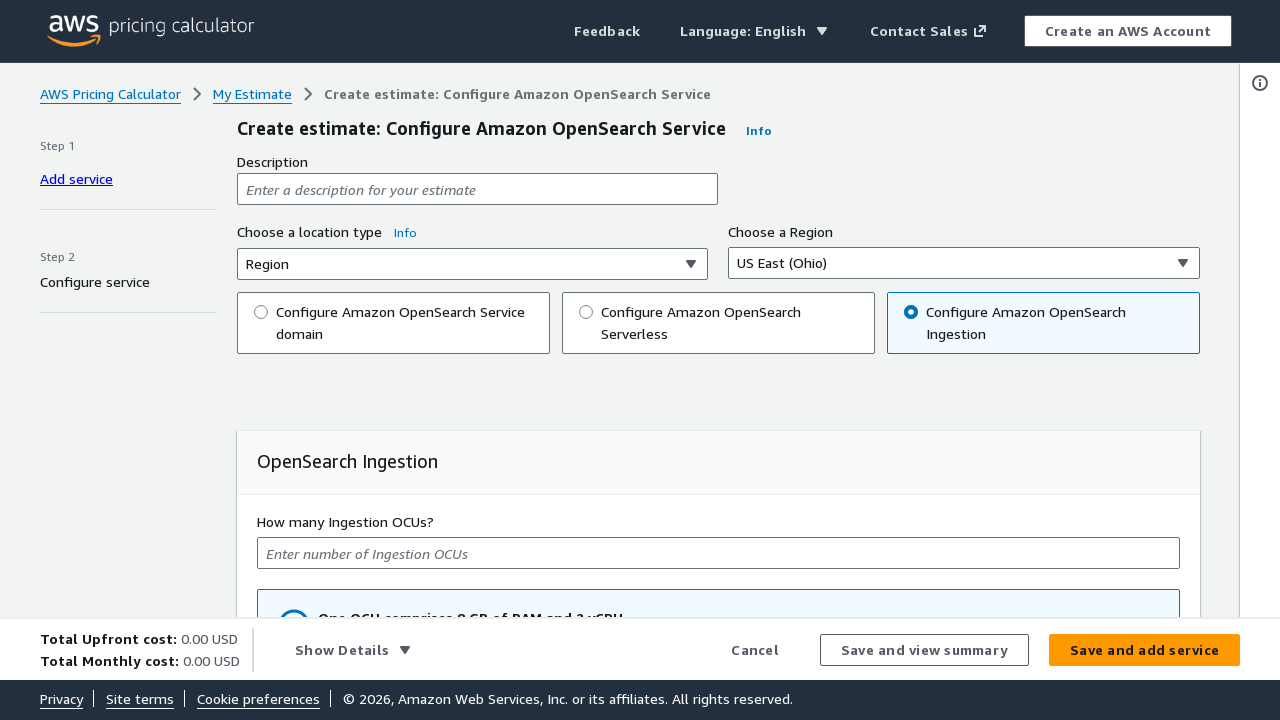

Waited 2 seconds for final state to stabilize
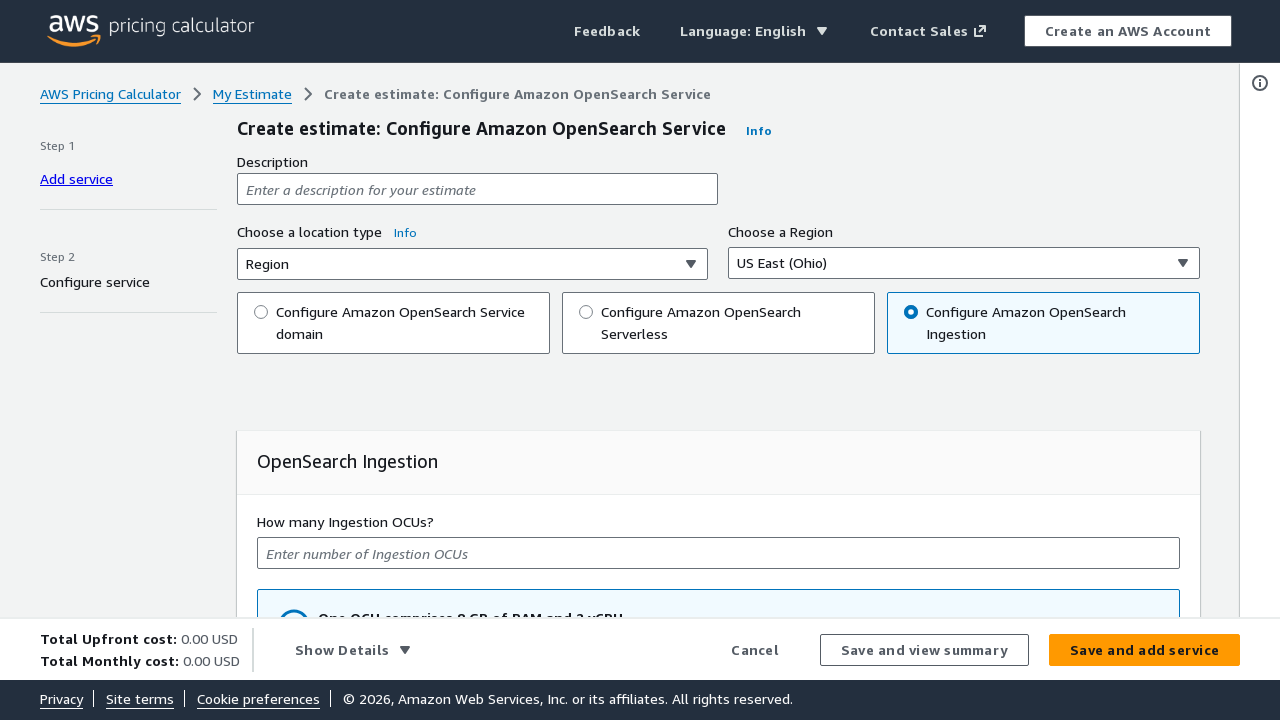

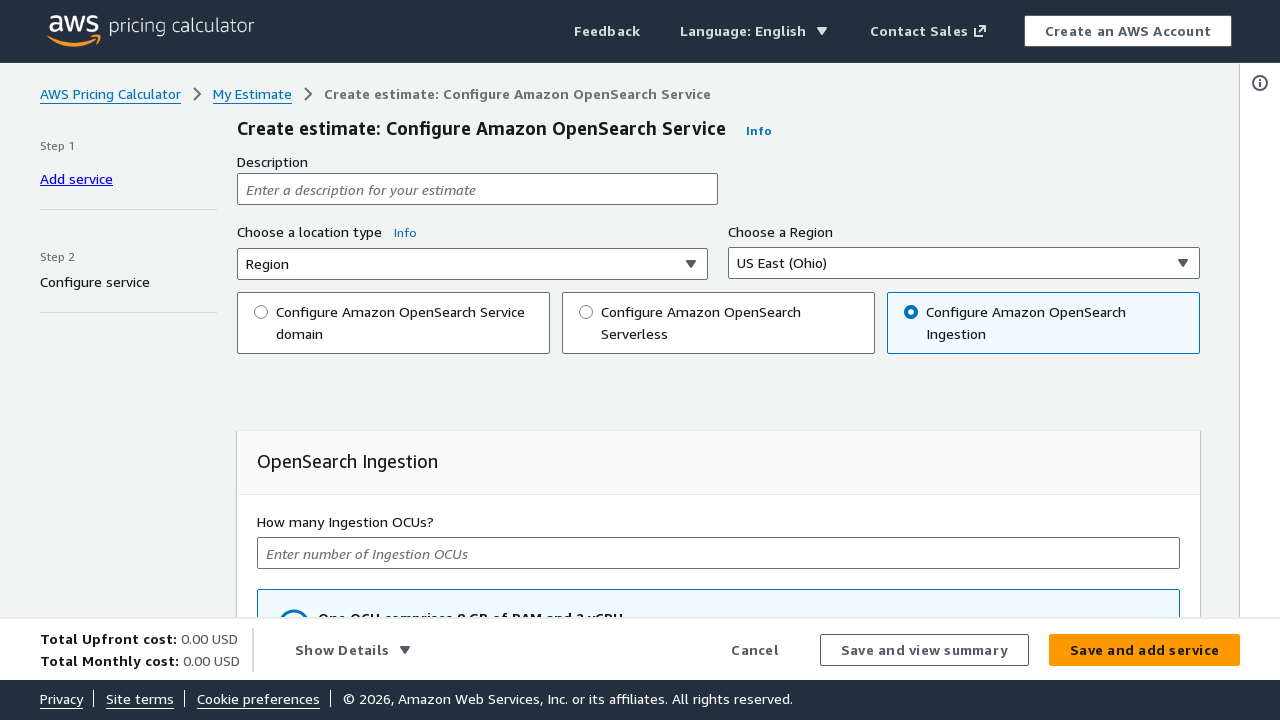